Tests button click functionality by clicking a dynamic button and verifying the success message appears

Starting URL: https://demoqa.com/buttons

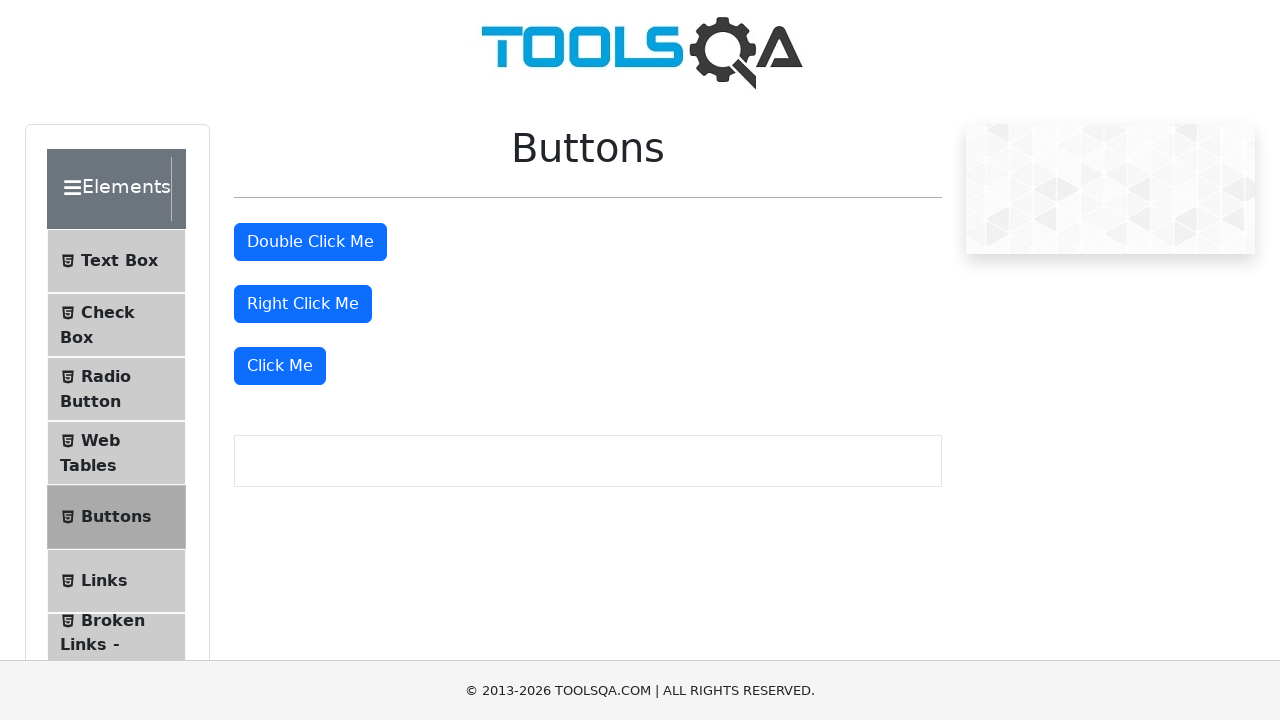

Located all primary buttons on the page
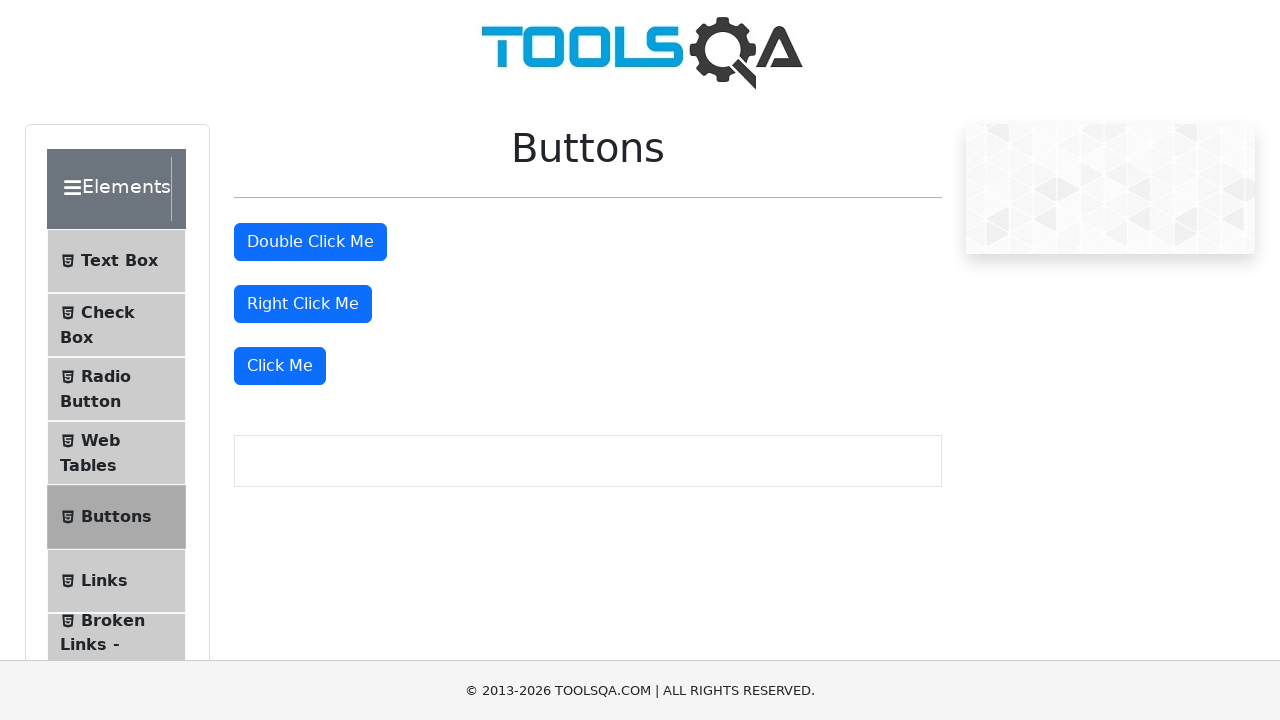

Clicked the third primary button (dynamic click button) at (280, 366) on .btn-primary >> nth=2
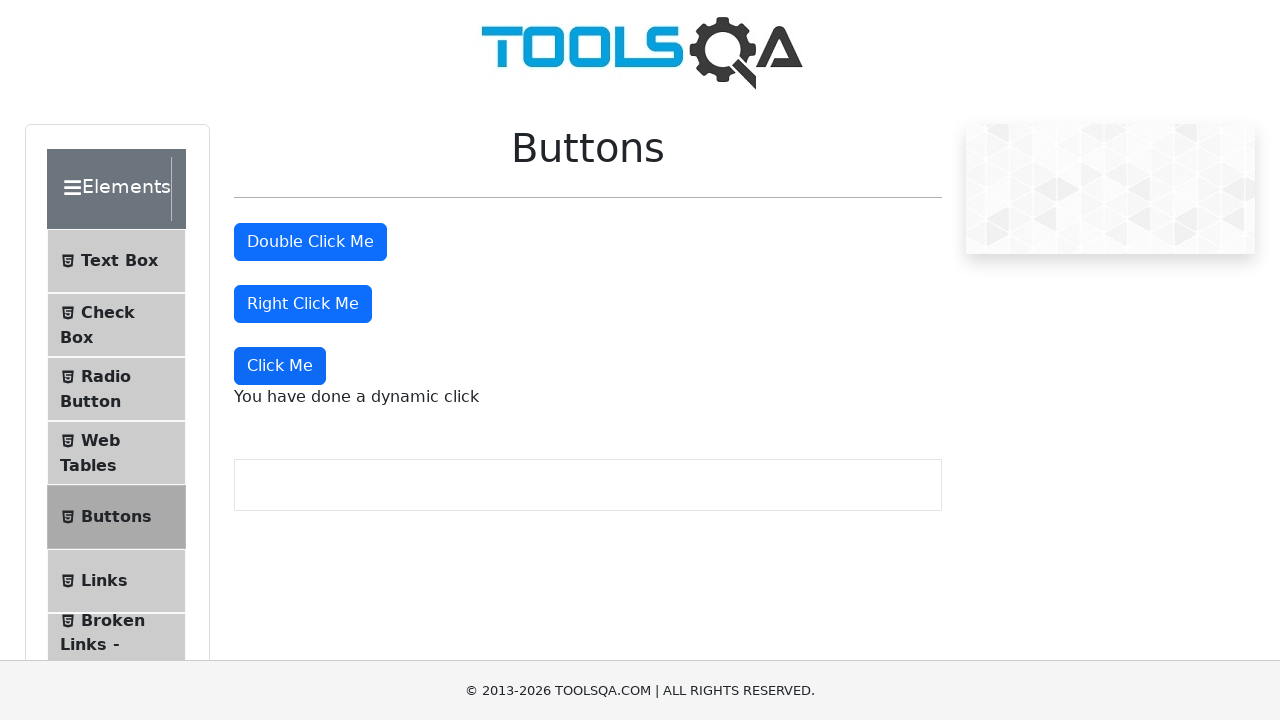

Located the dynamic click success message element
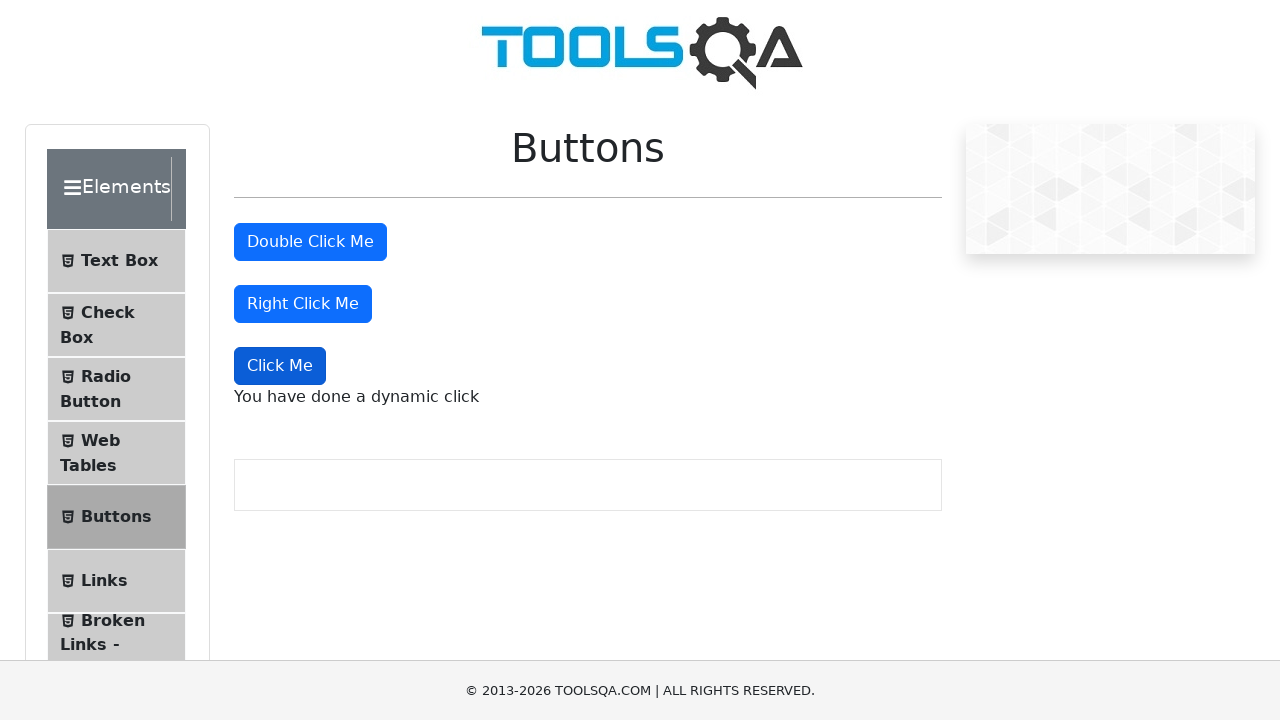

Verified success message displays 'You have done a dynamic click'
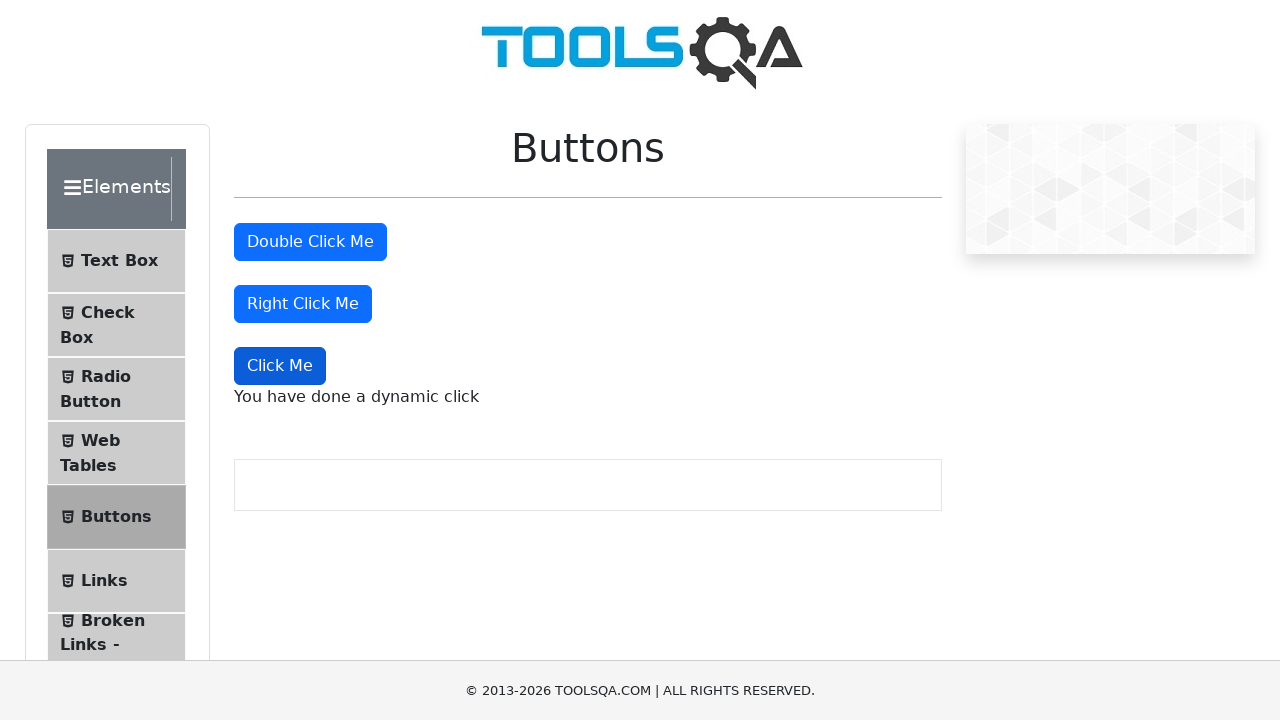

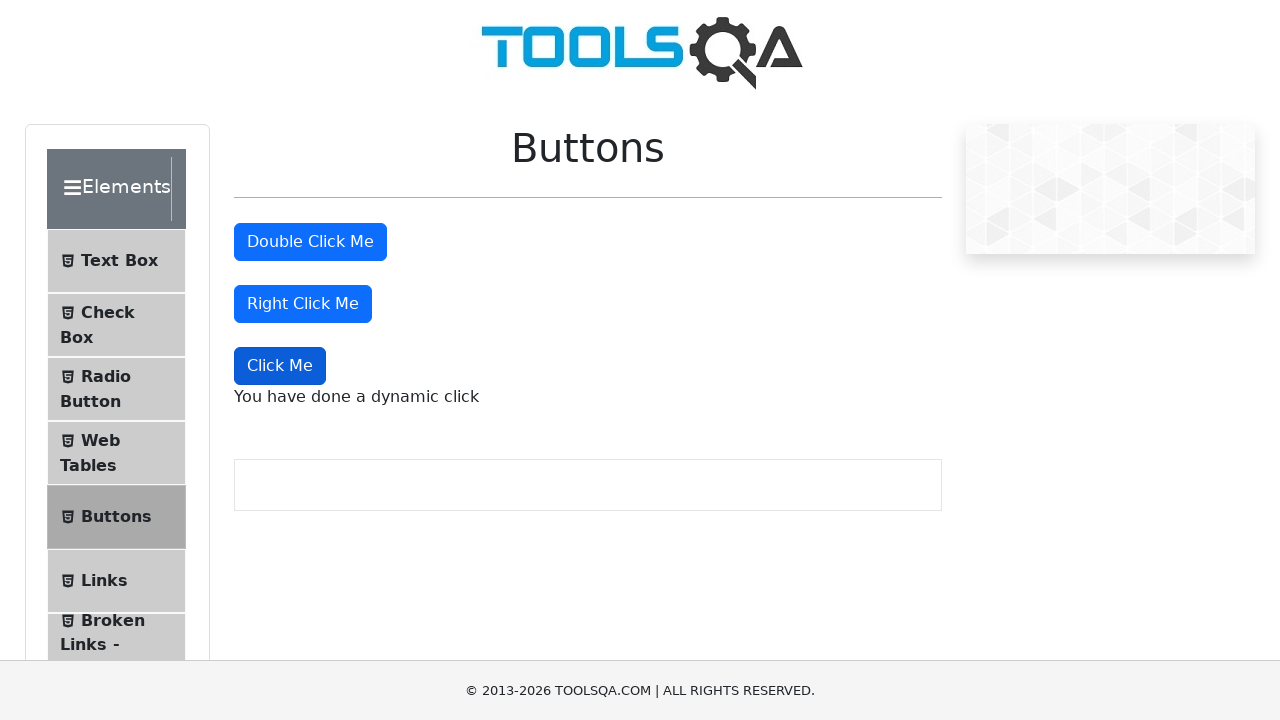